Tests window/tab handling by clicking a link that opens a new browser window, then verifies multiple windows are open by checking window handles.

Starting URL: https://the-internet.herokuapp.com/windows

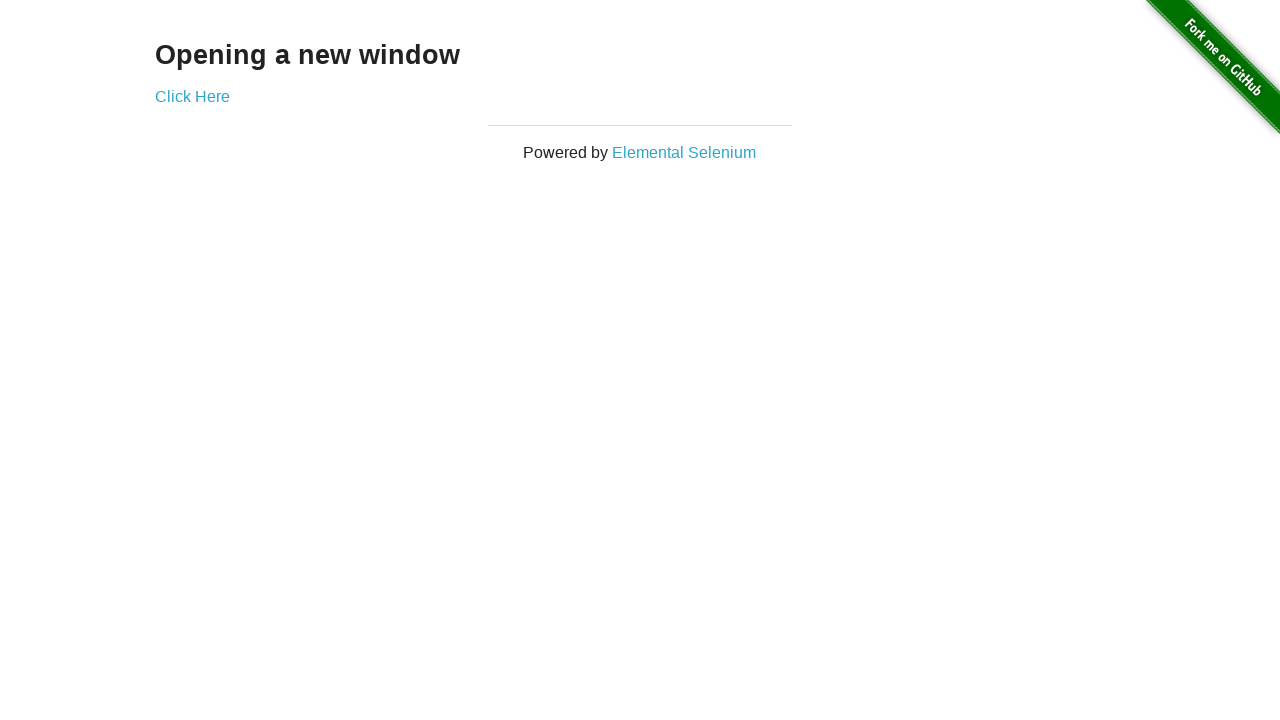

Stored original page reference
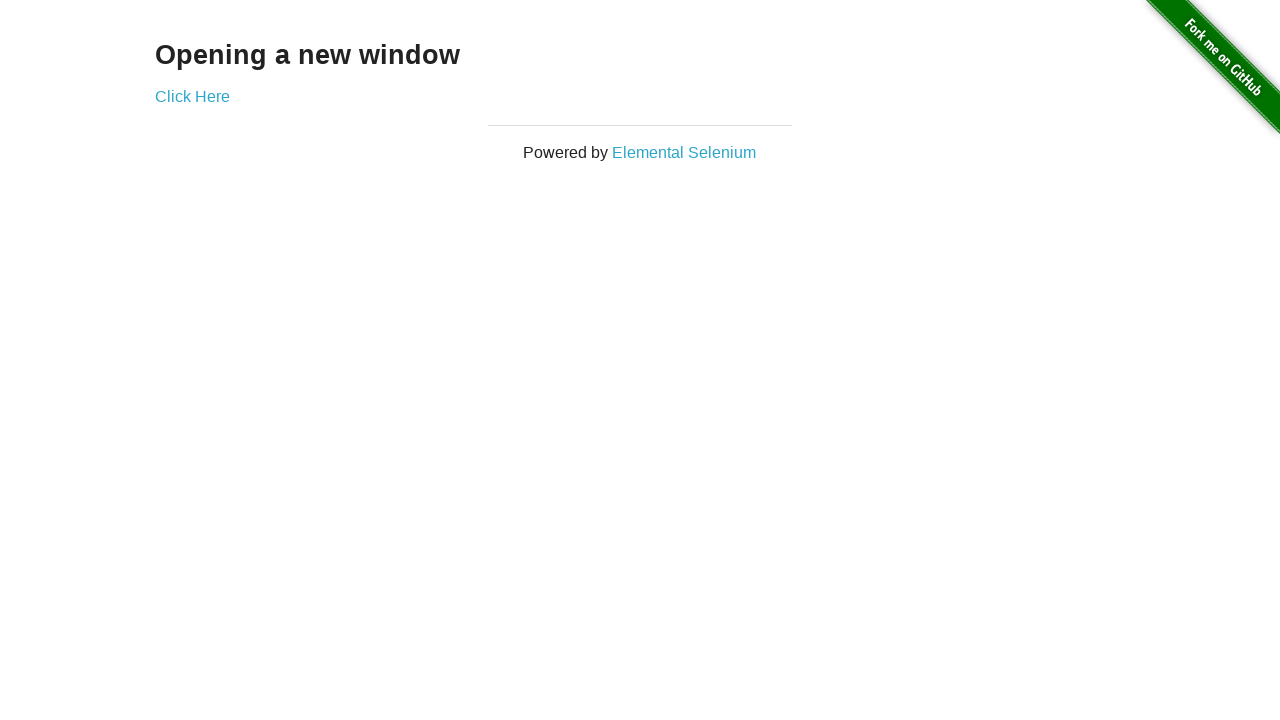

Clicked 'Click Here' link to open new window at (192, 96) on text=Click Here
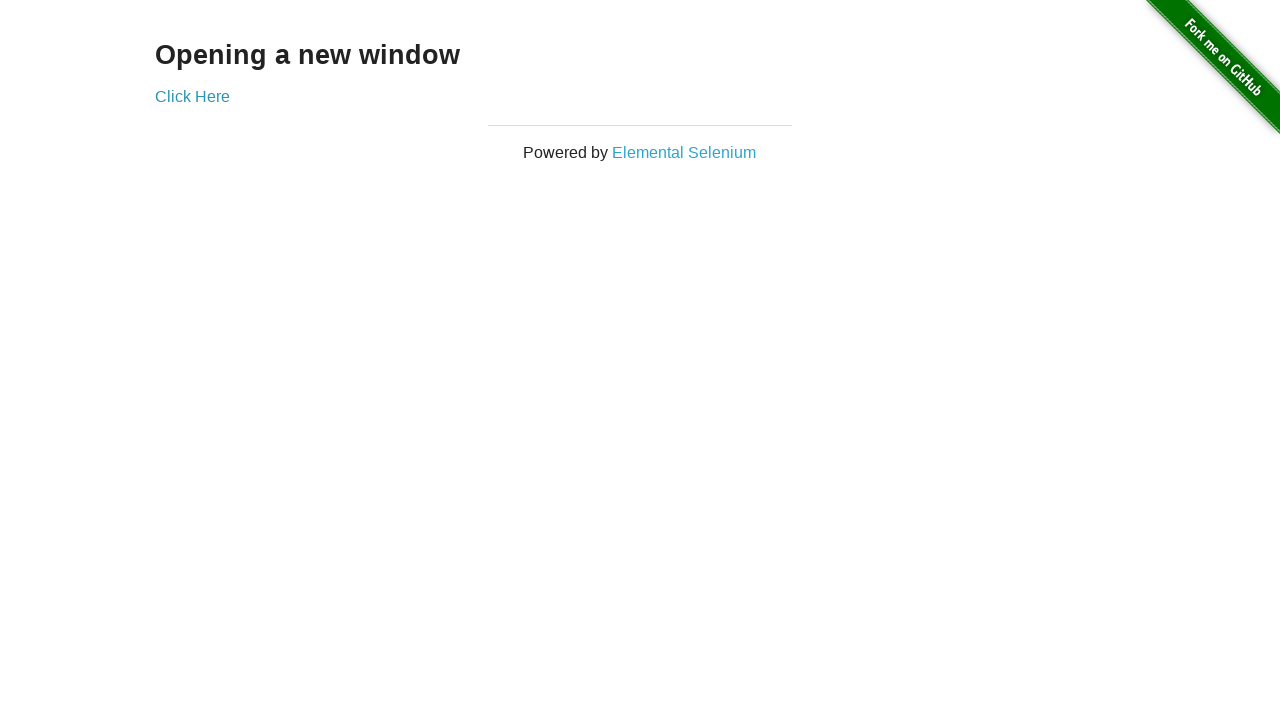

Captured new page/window that opened
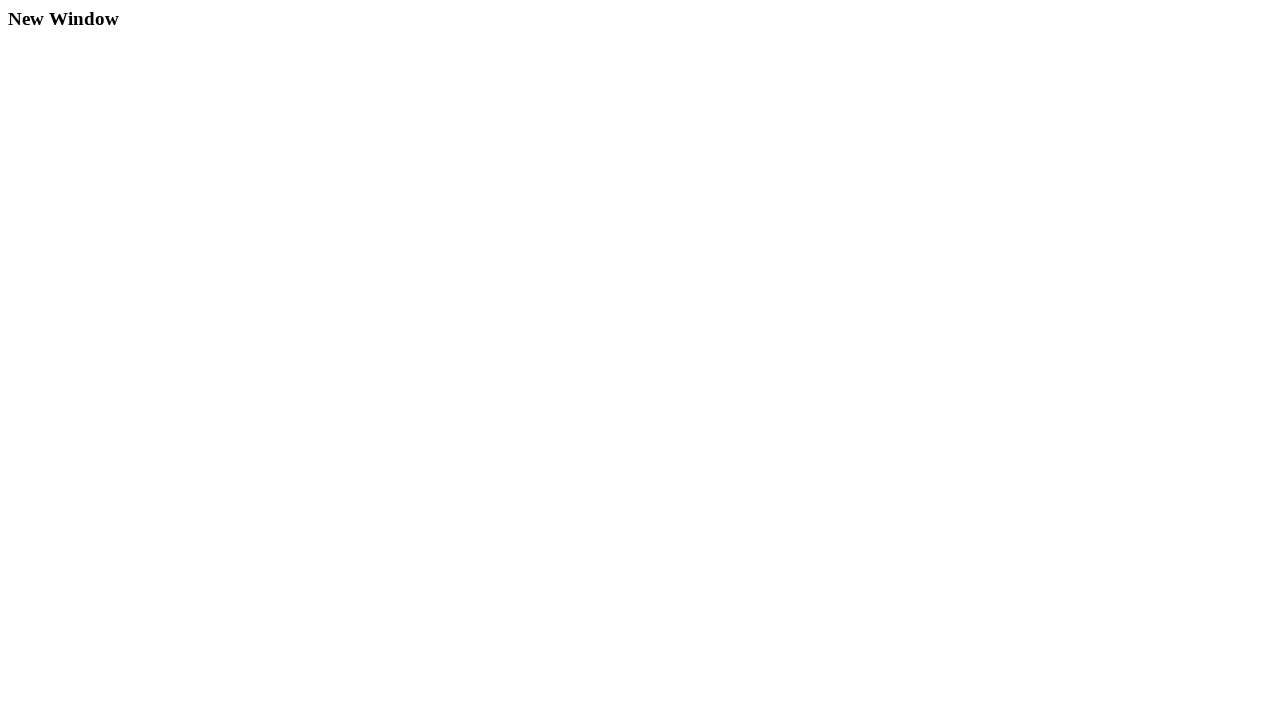

New page loaded successfully
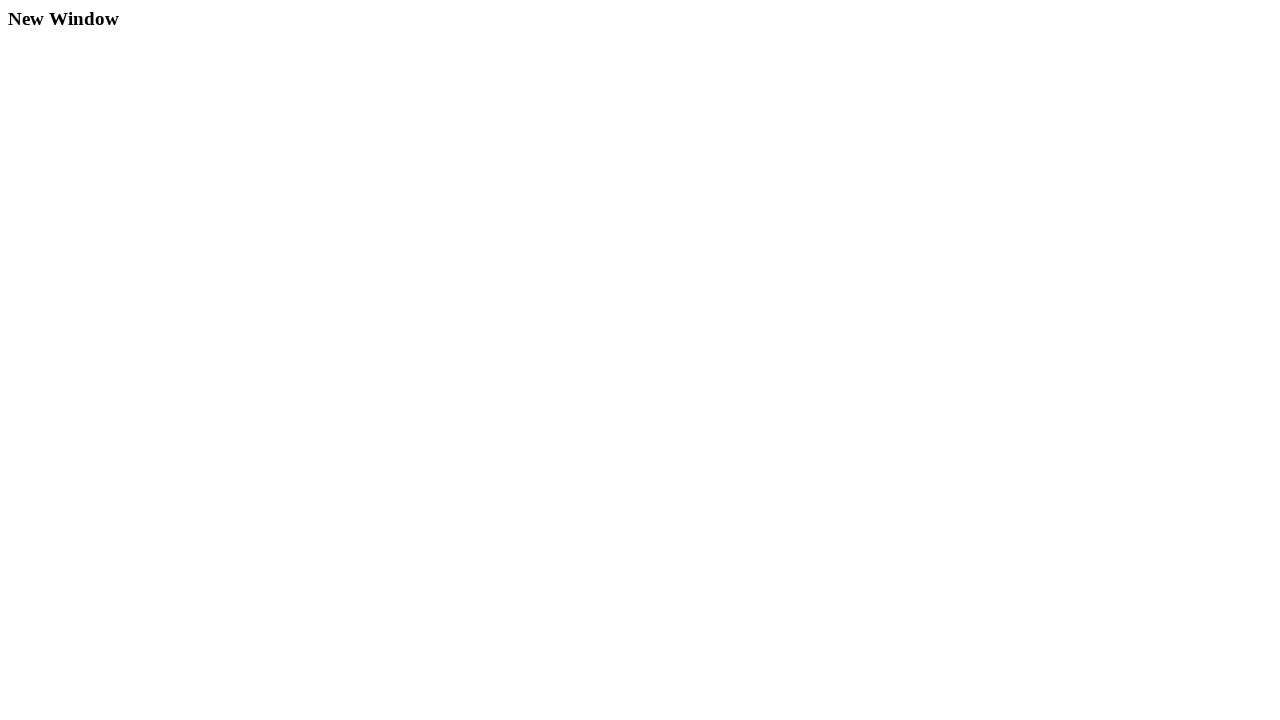

Verified 2 windows/tabs are open
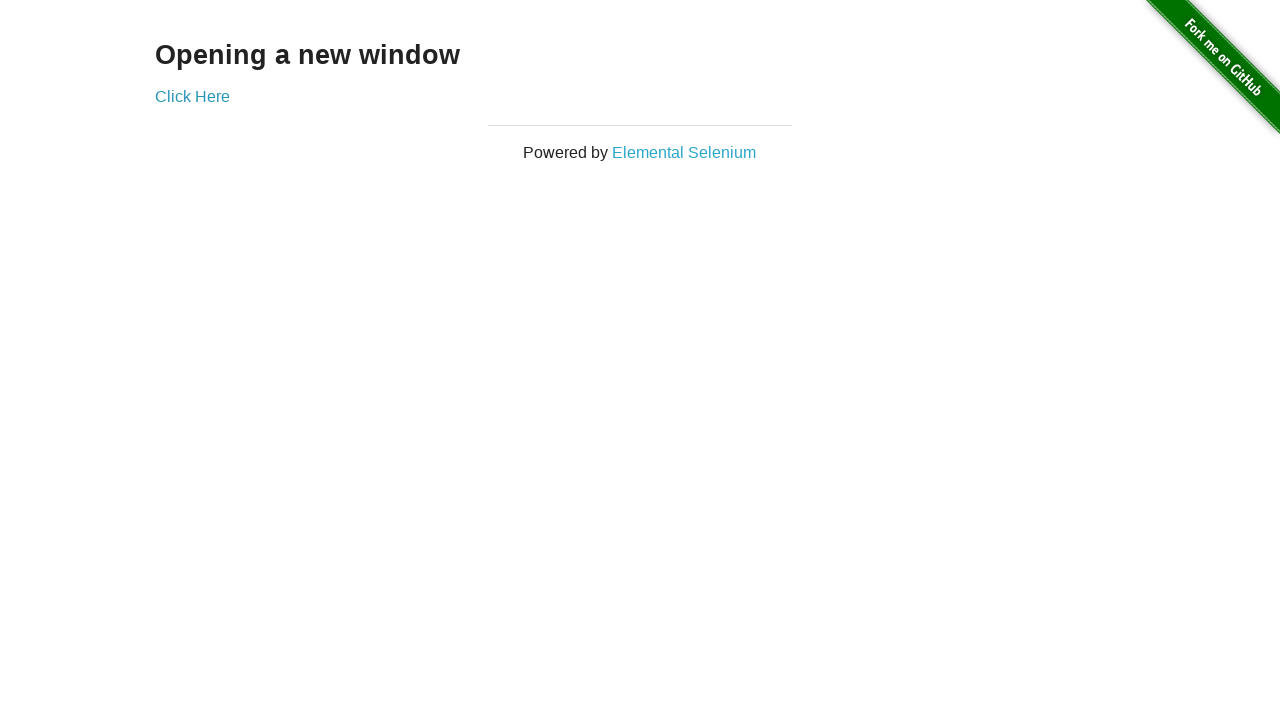

Verified h3 heading is present on new page
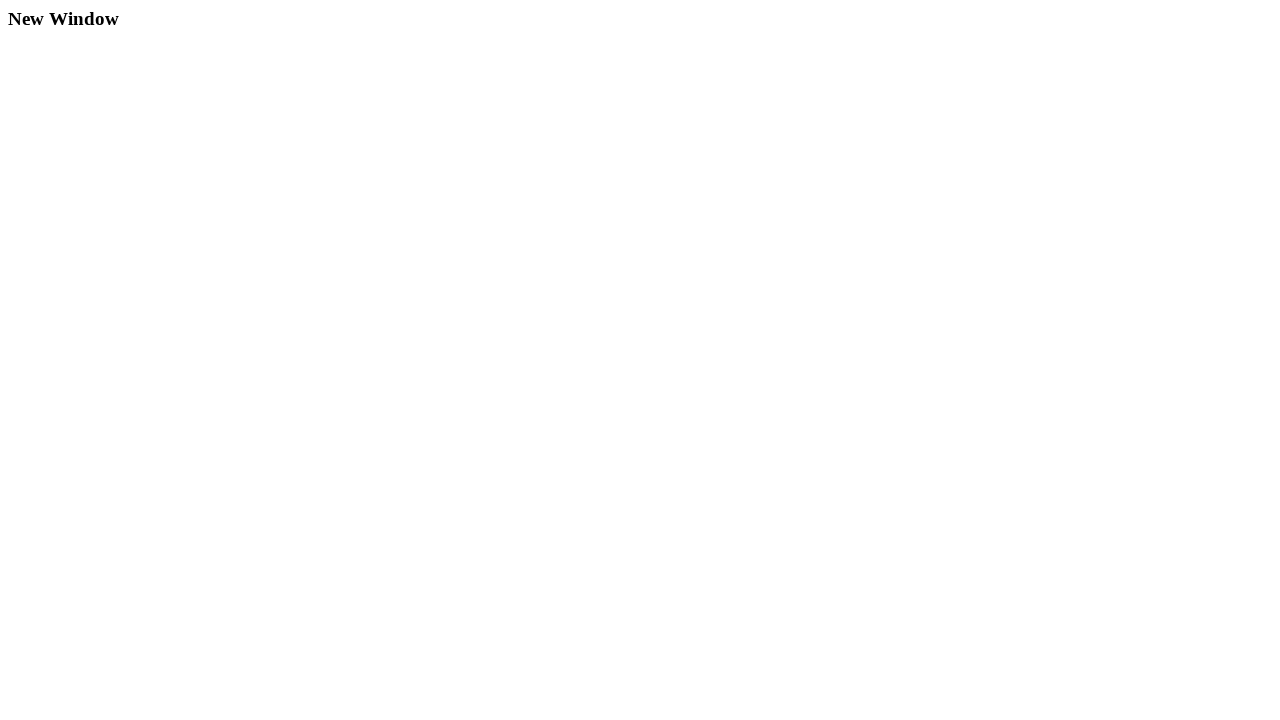

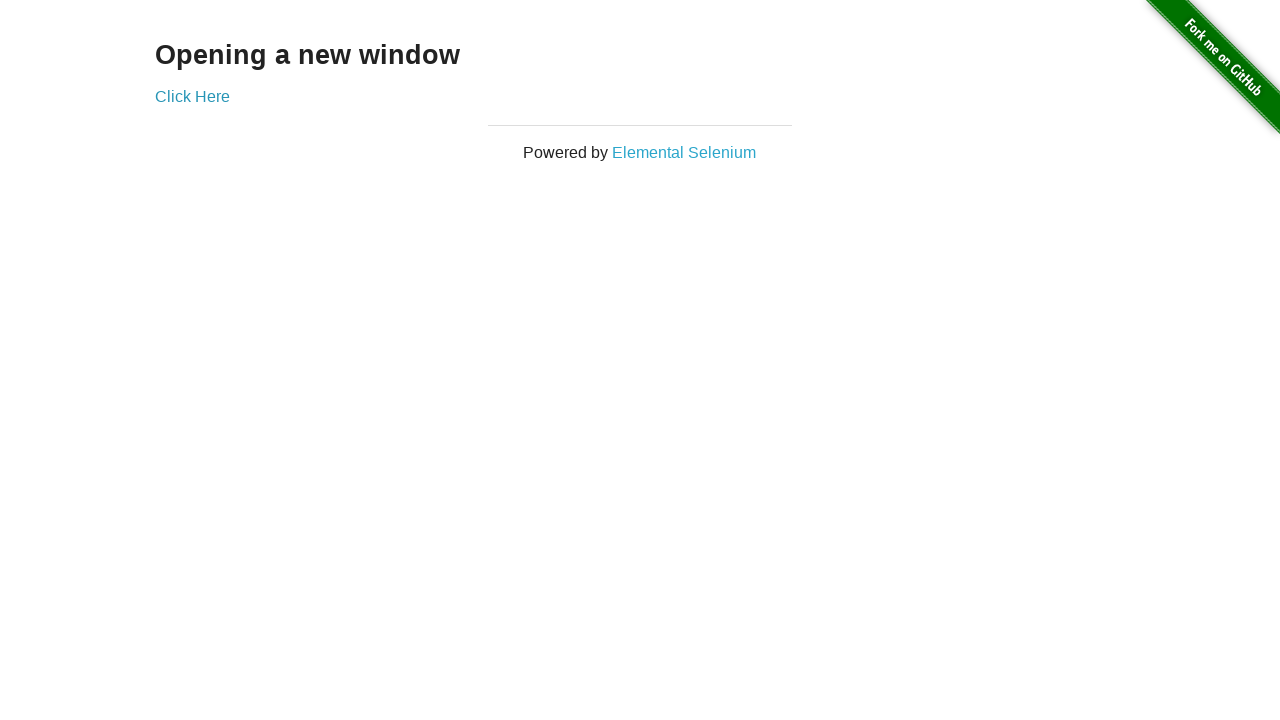